Tests form validation with a name exceeding 20 characters, expecting an Error alert

Starting URL: https://sauce-form.vercel.app/

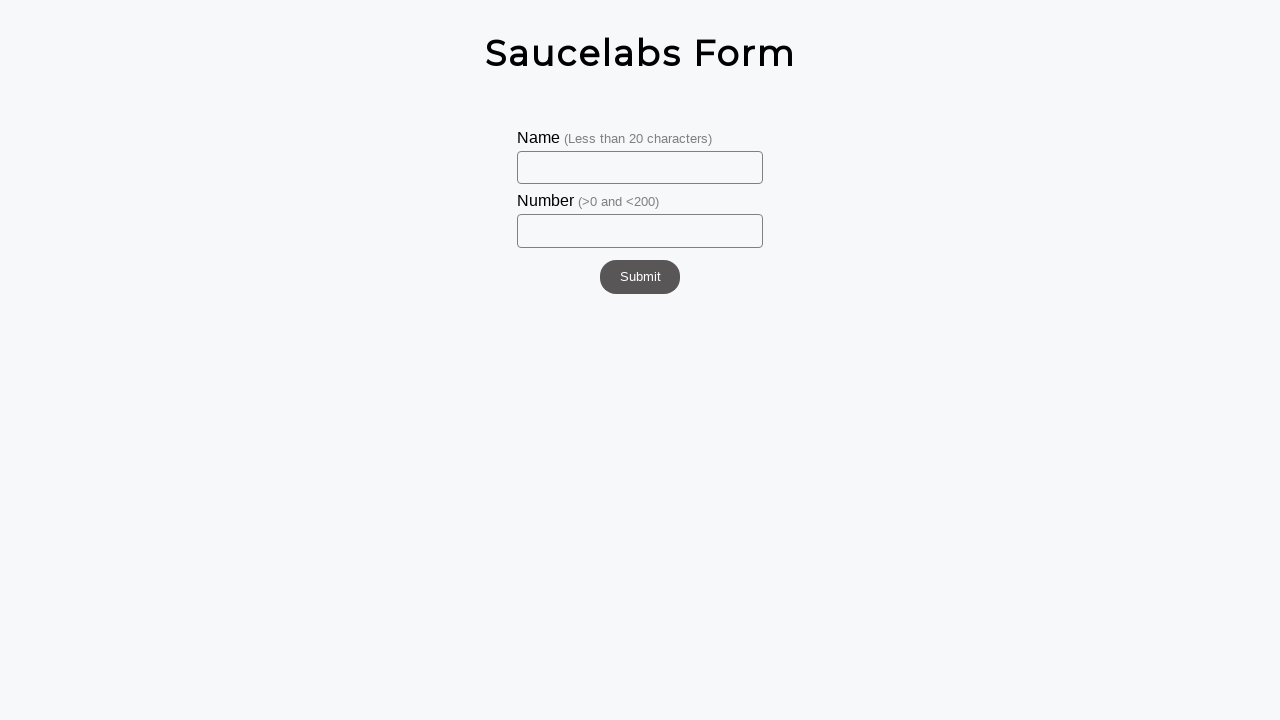

Filled name field with value exceeding 20 characters on #name
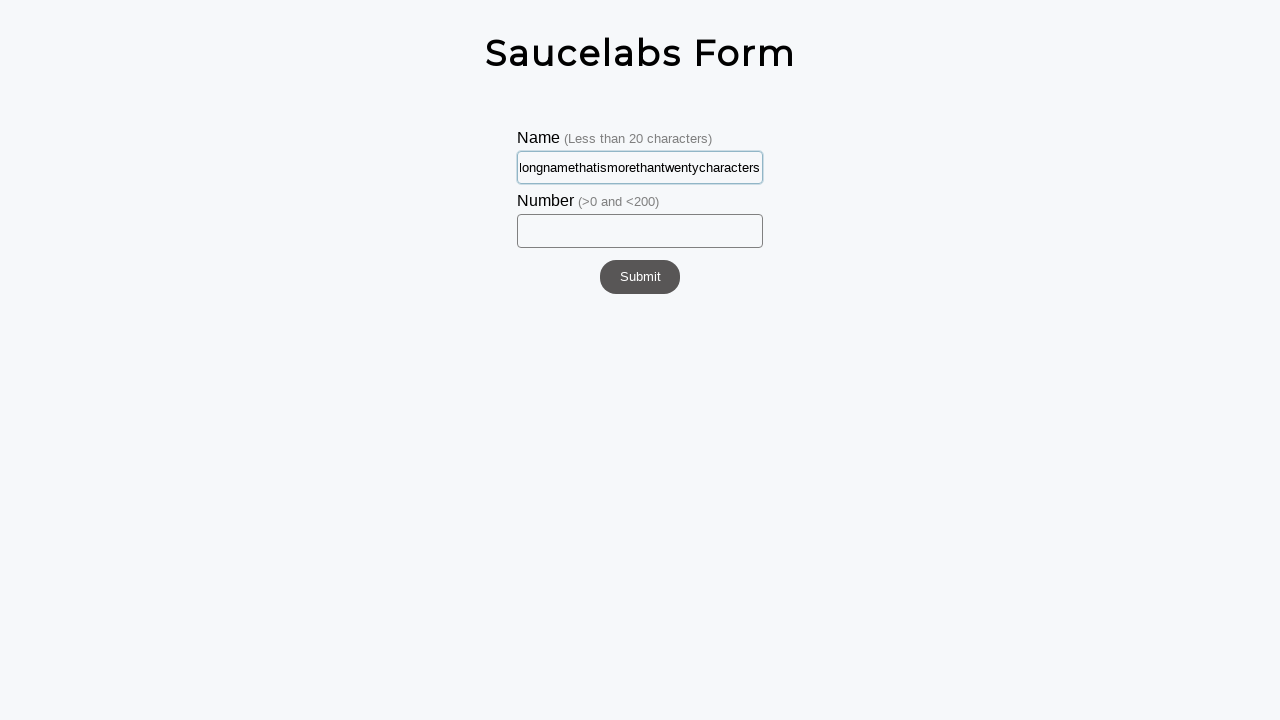

Filled number field with value '11' on #number
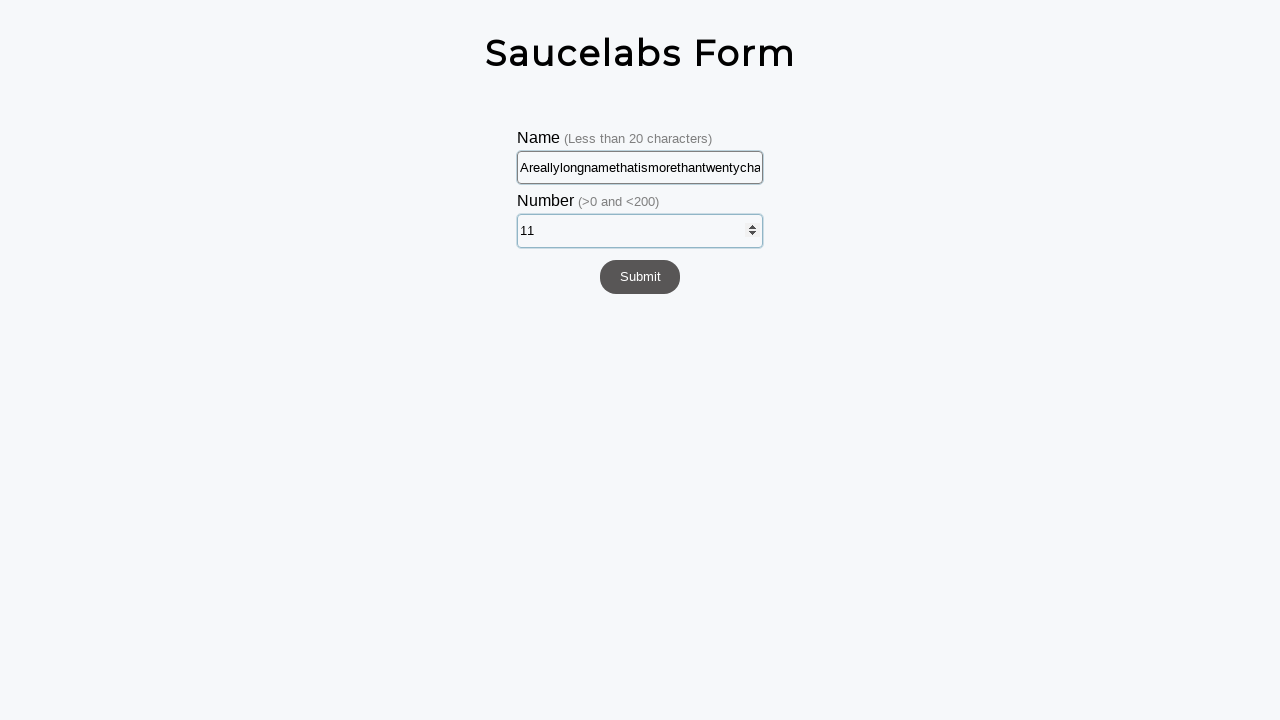

Clicked submit button to validate form at (640, 277) on #submit
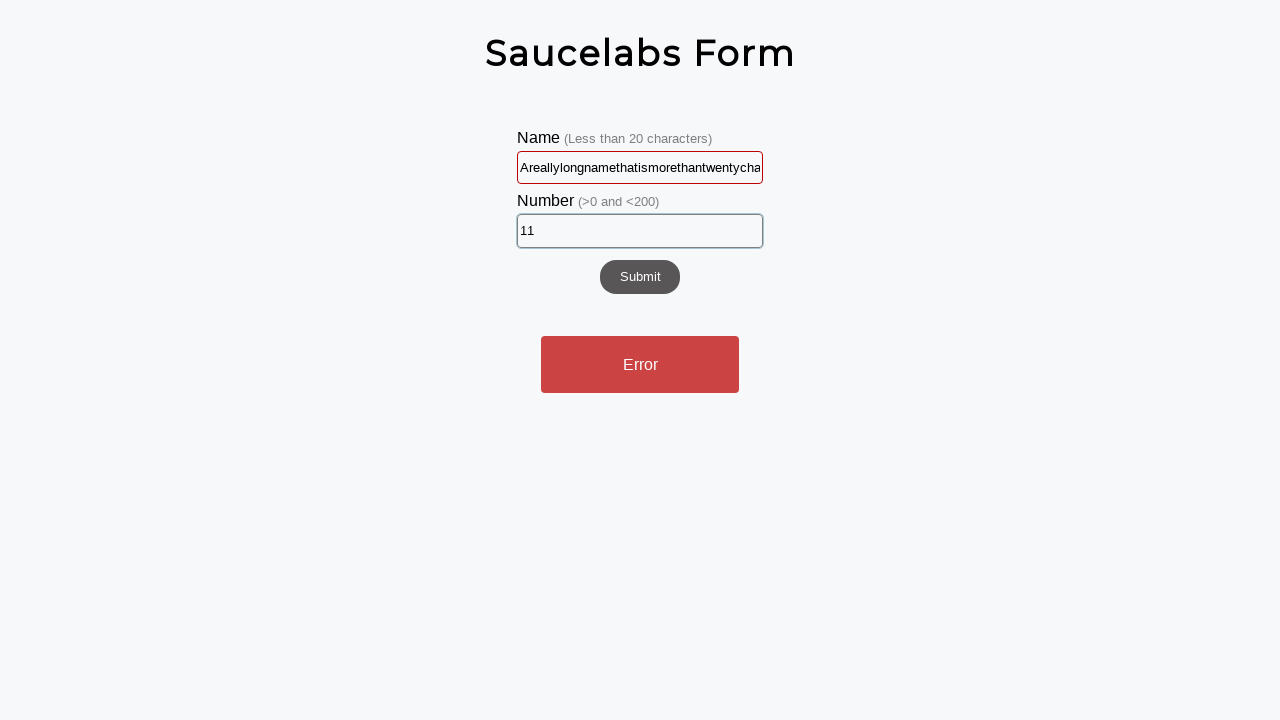

Error alert appeared as expected
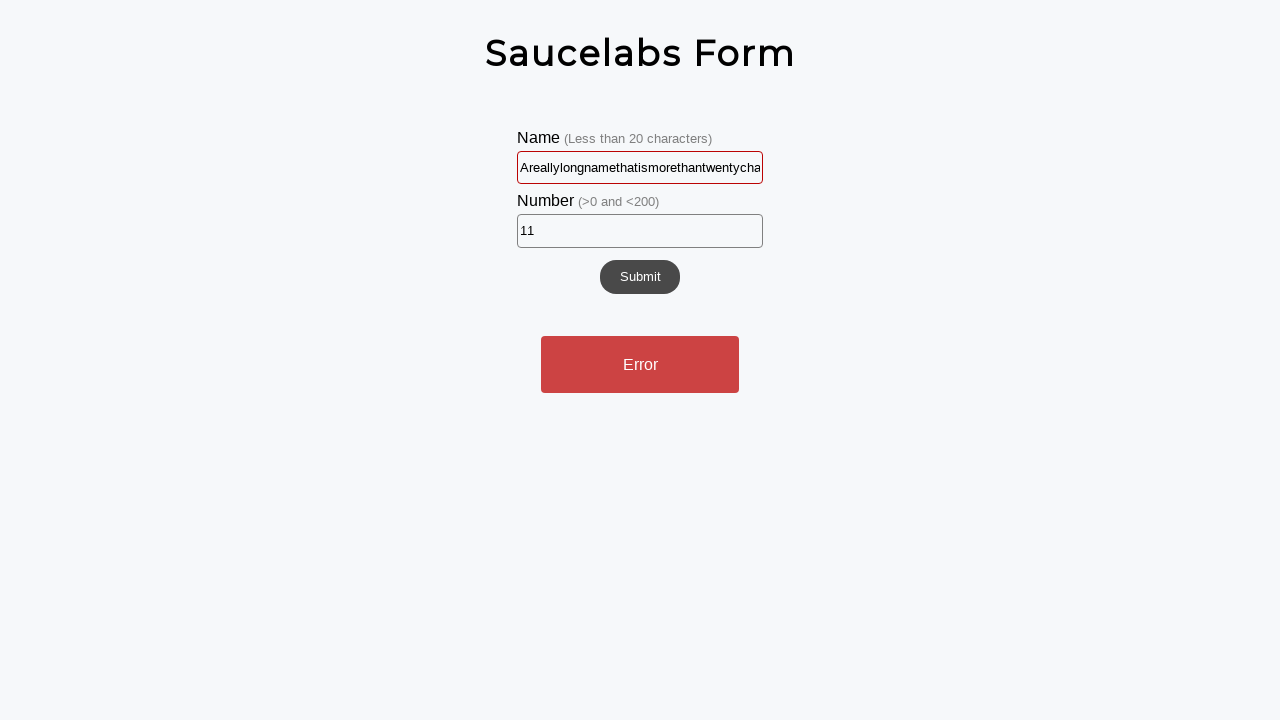

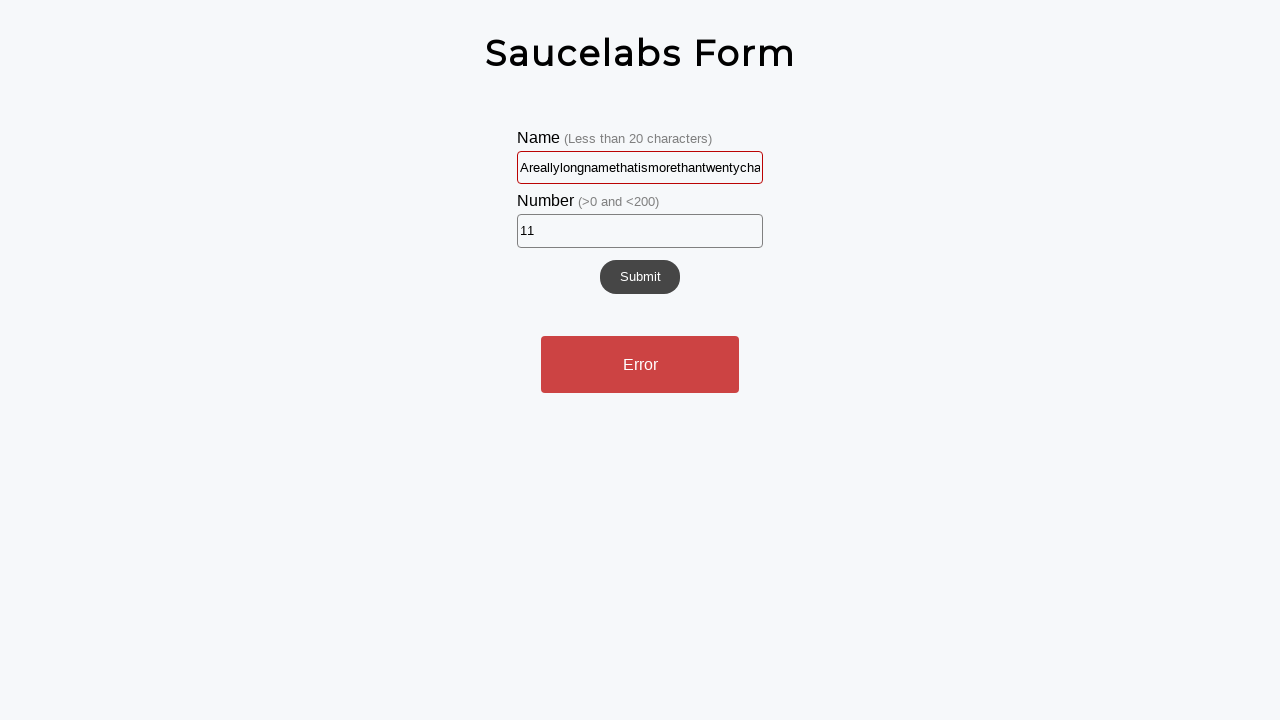